Tests clicking the full image button on a JPL Space page to display a larger image in a lightbox/modal.

Starting URL: https://data-class-jpl-space.s3.amazonaws.com/JPL_Space/index.html

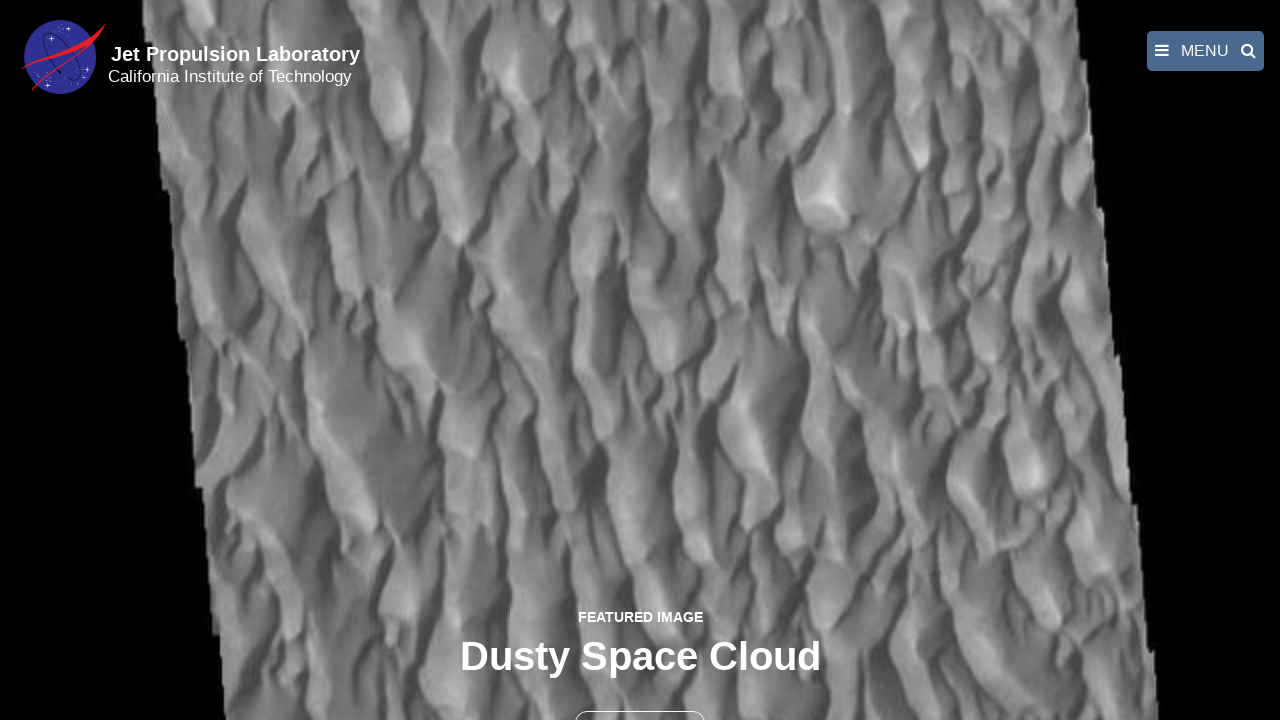

Clicked the full image button to open lightbox at (640, 699) on button >> nth=1
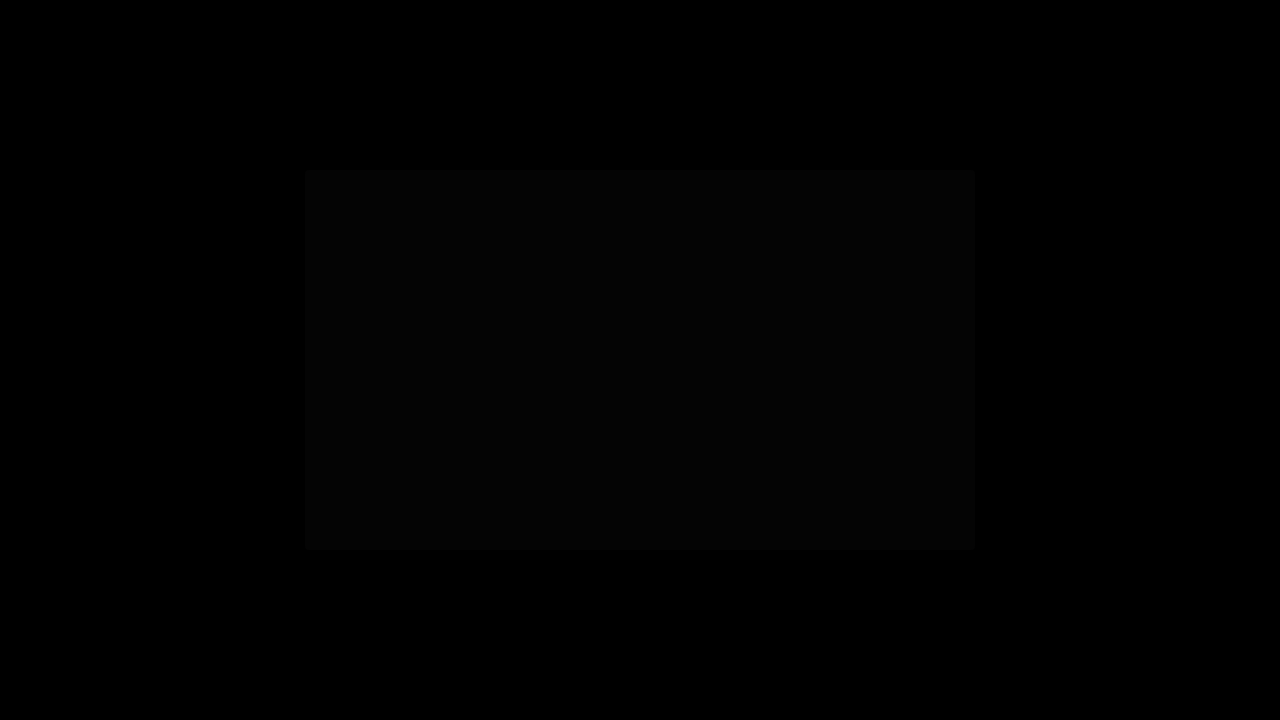

Lightbox modal with enlarged image loaded successfully
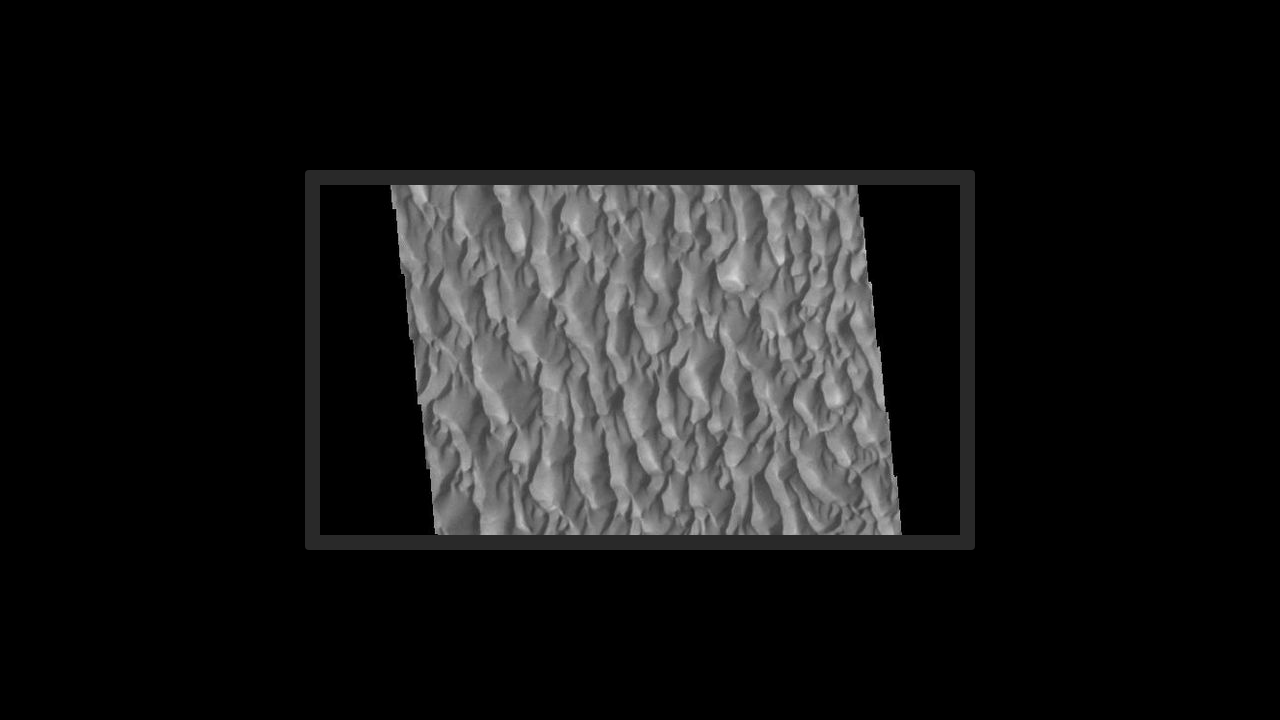

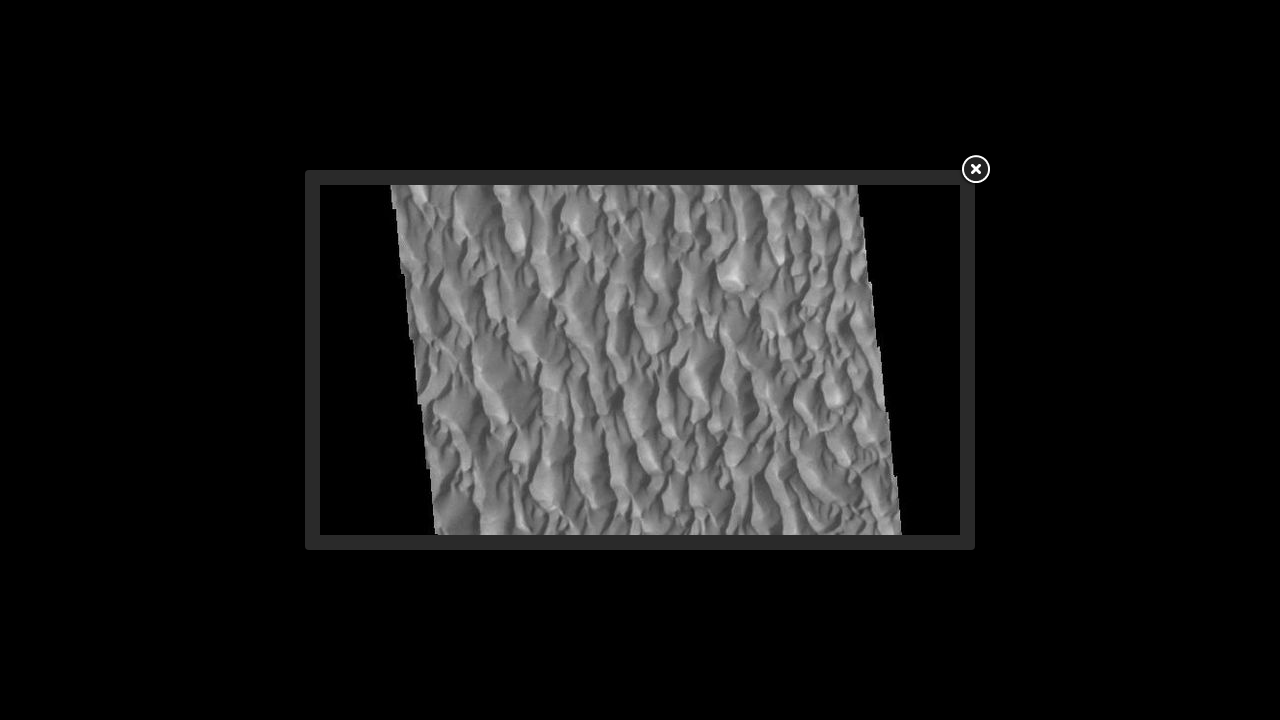